Tests drag and drop functionality on jQuery UI demo page by dragging an element from source to destination

Starting URL: https://jqueryui.com/droppable/

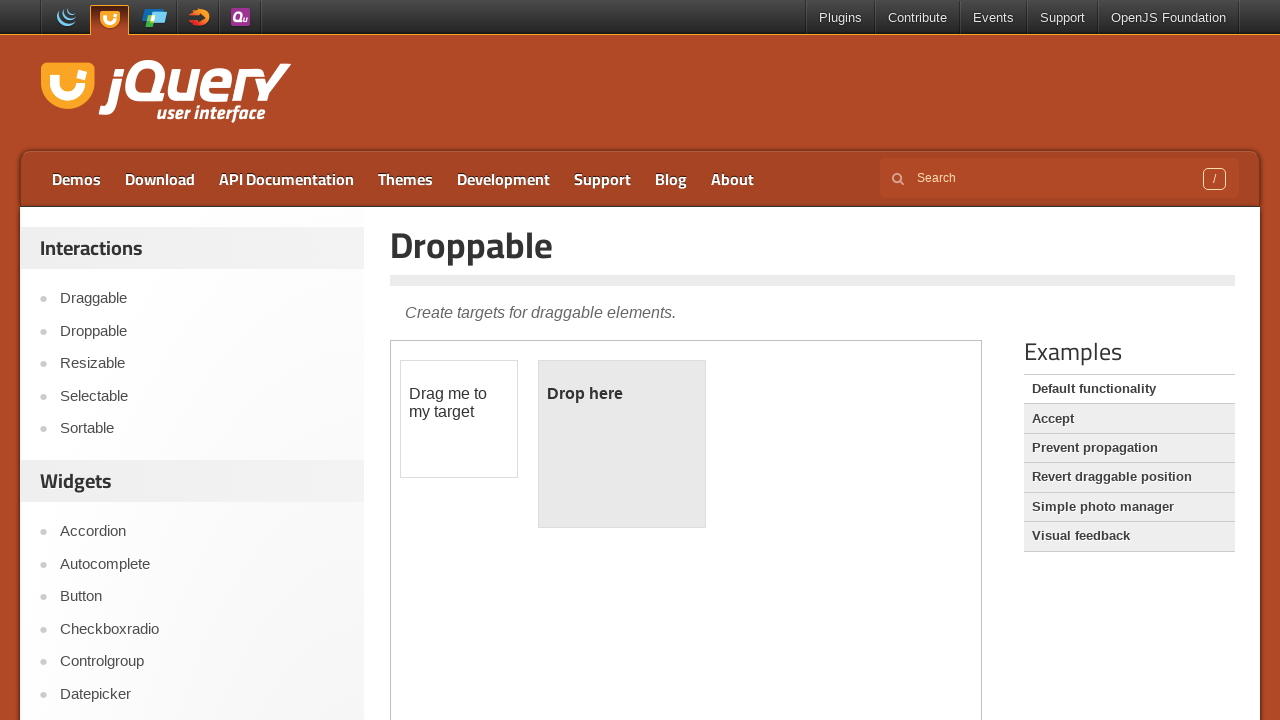

Located the first iframe containing the drag and drop demo
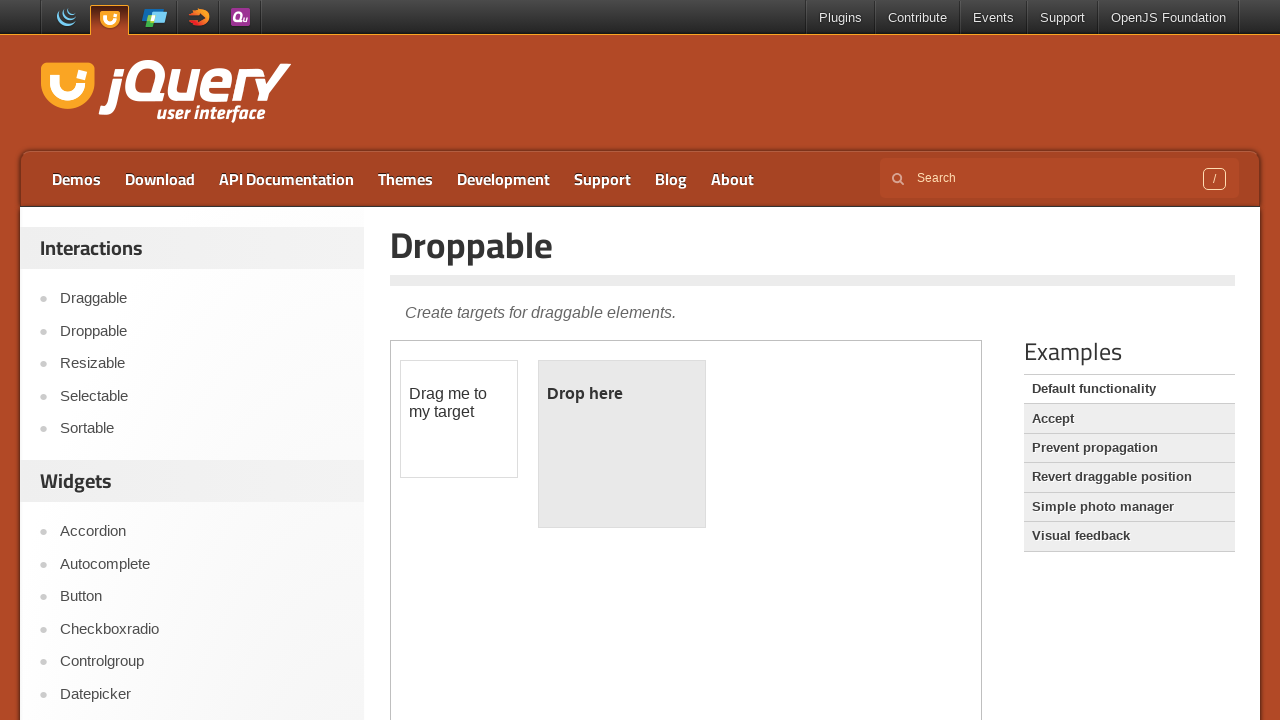

Selected the first iframe element
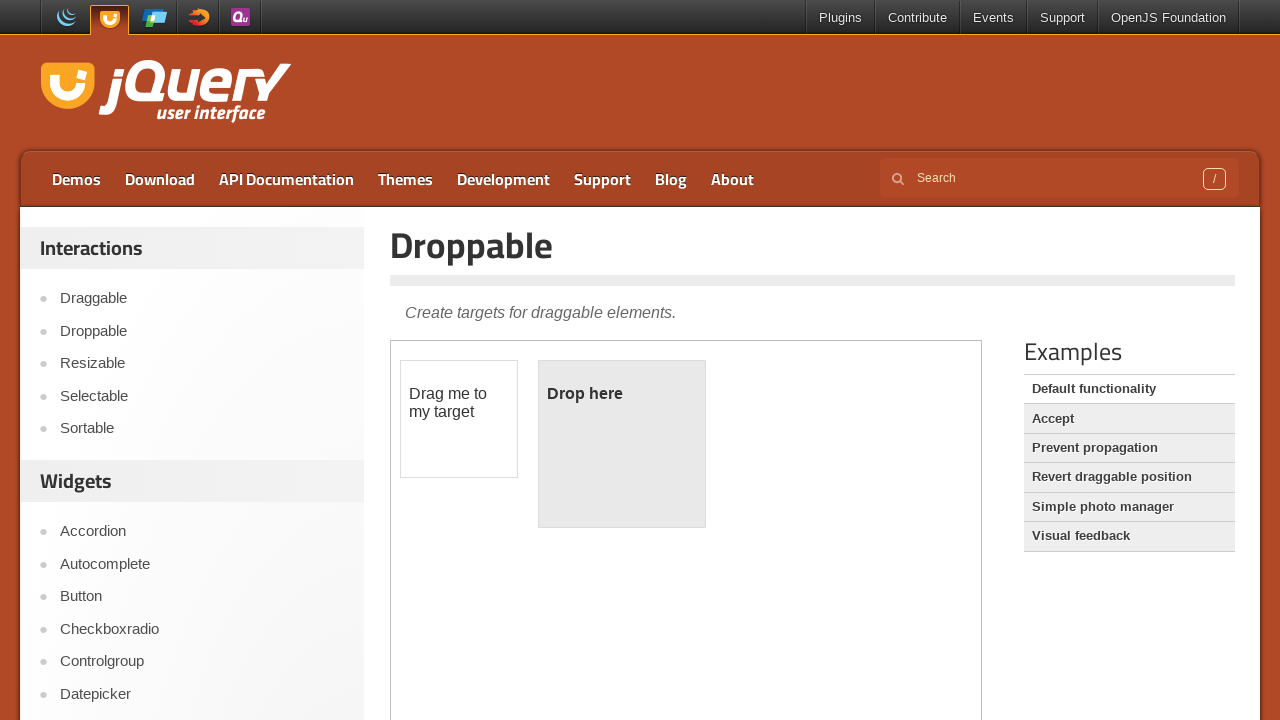

Located the draggable source element with id 'draggable'
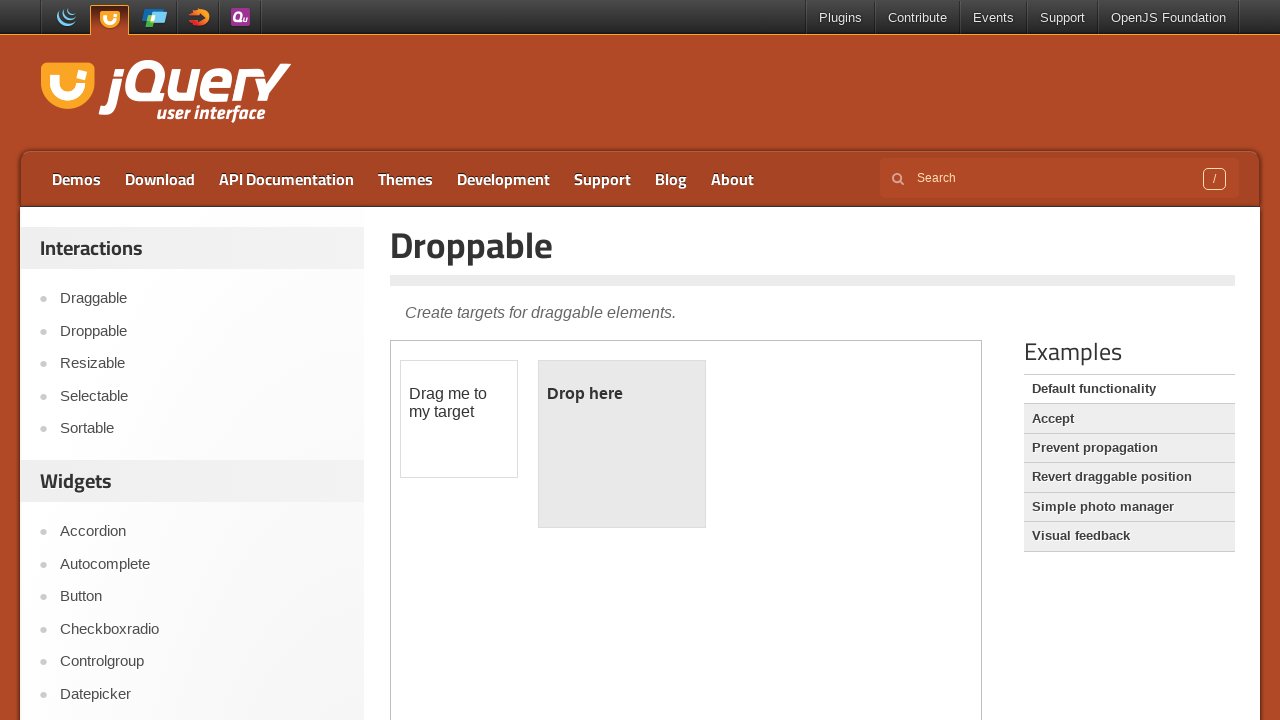

Located the droppable destination element with id 'droppable'
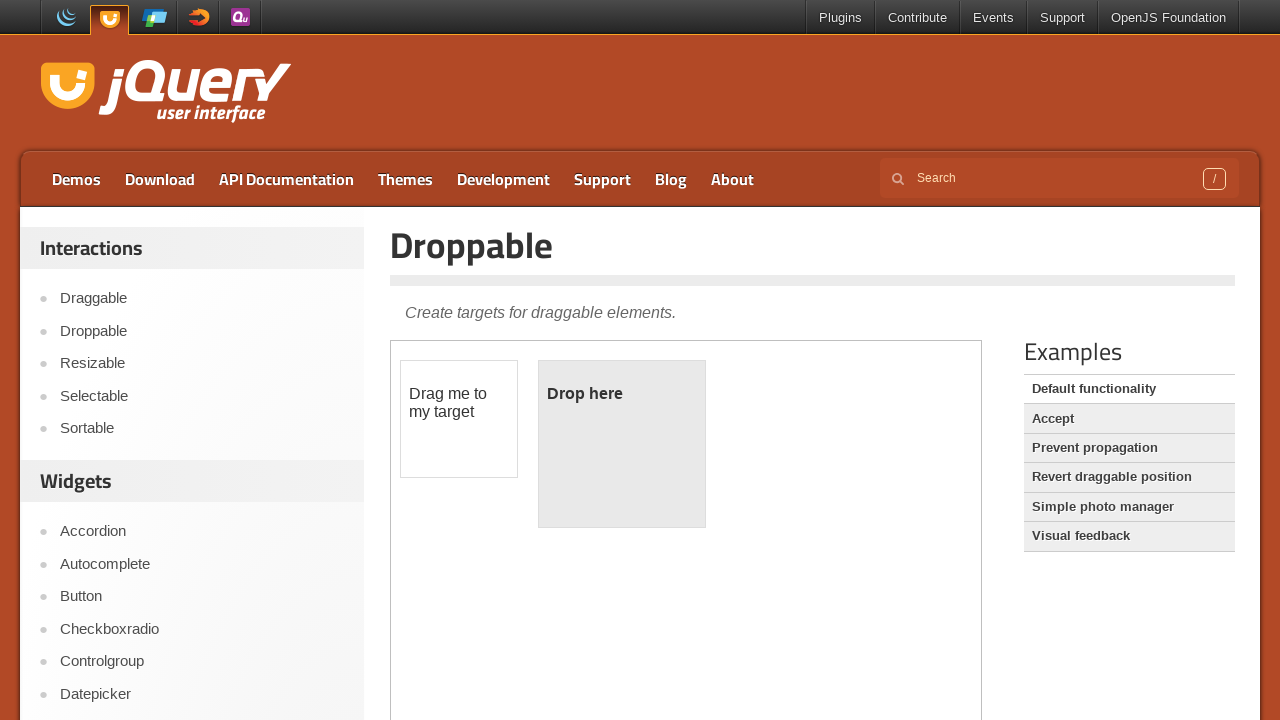

Dragged the draggable element to the droppable destination at (622, 444)
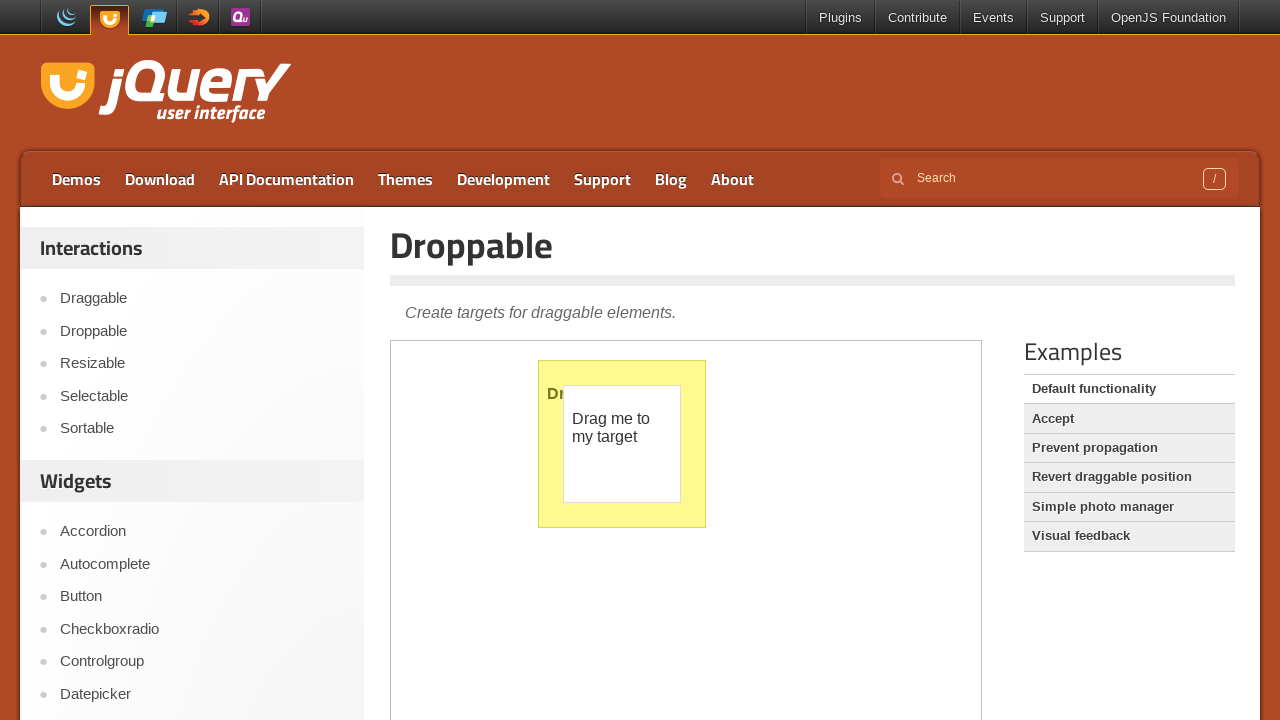

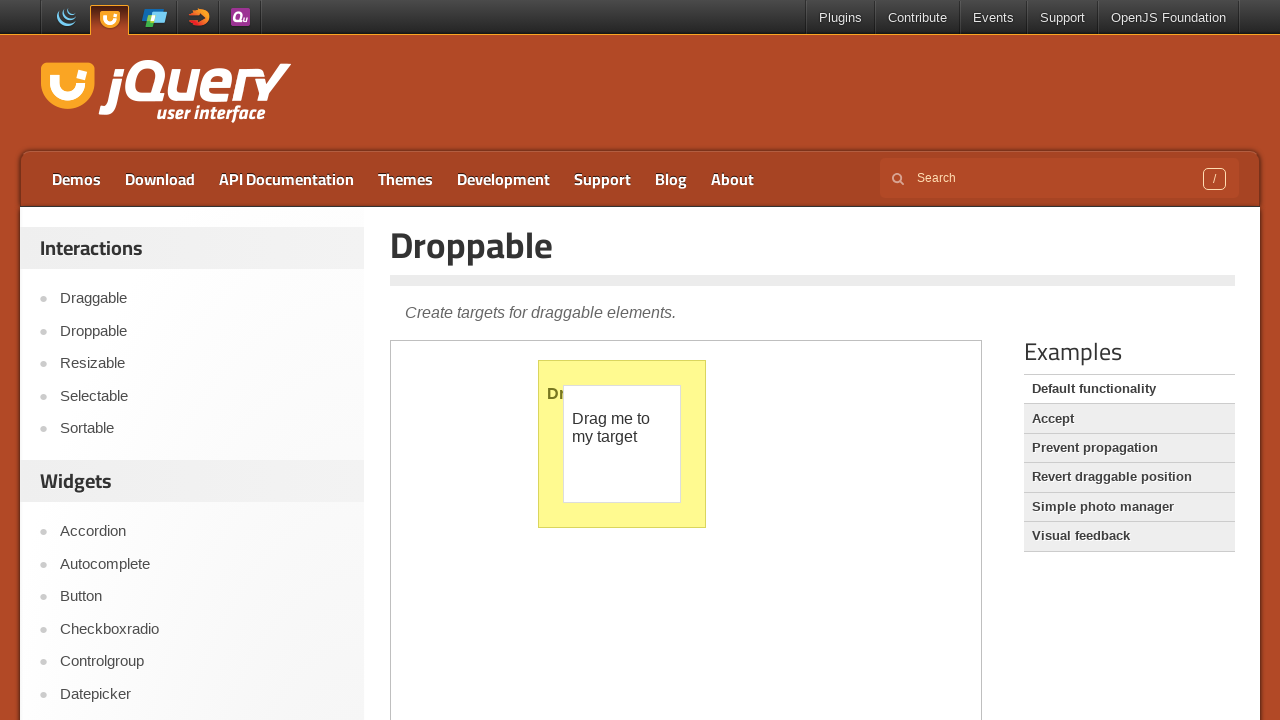